Waits for a timer button to become clickable and then clicks it on the Omayo test blog

Starting URL: https://omayo.blogspot.com/

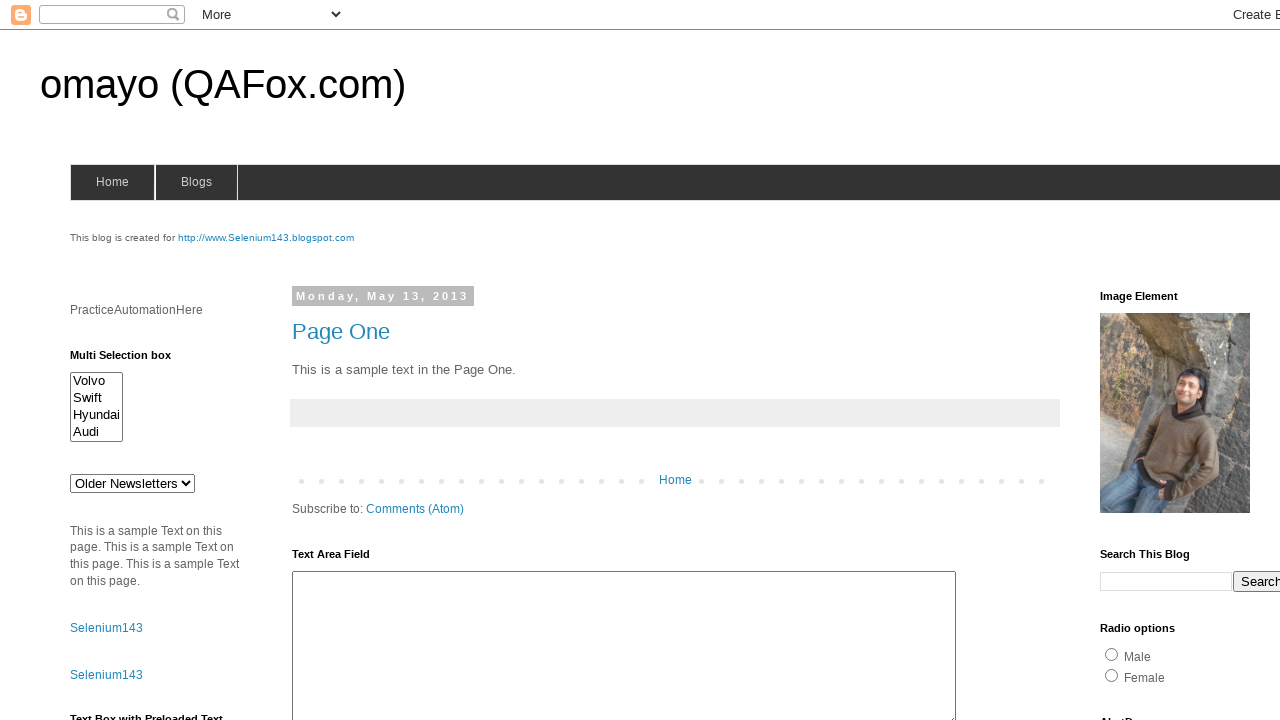

Navigated to Omayo test blog
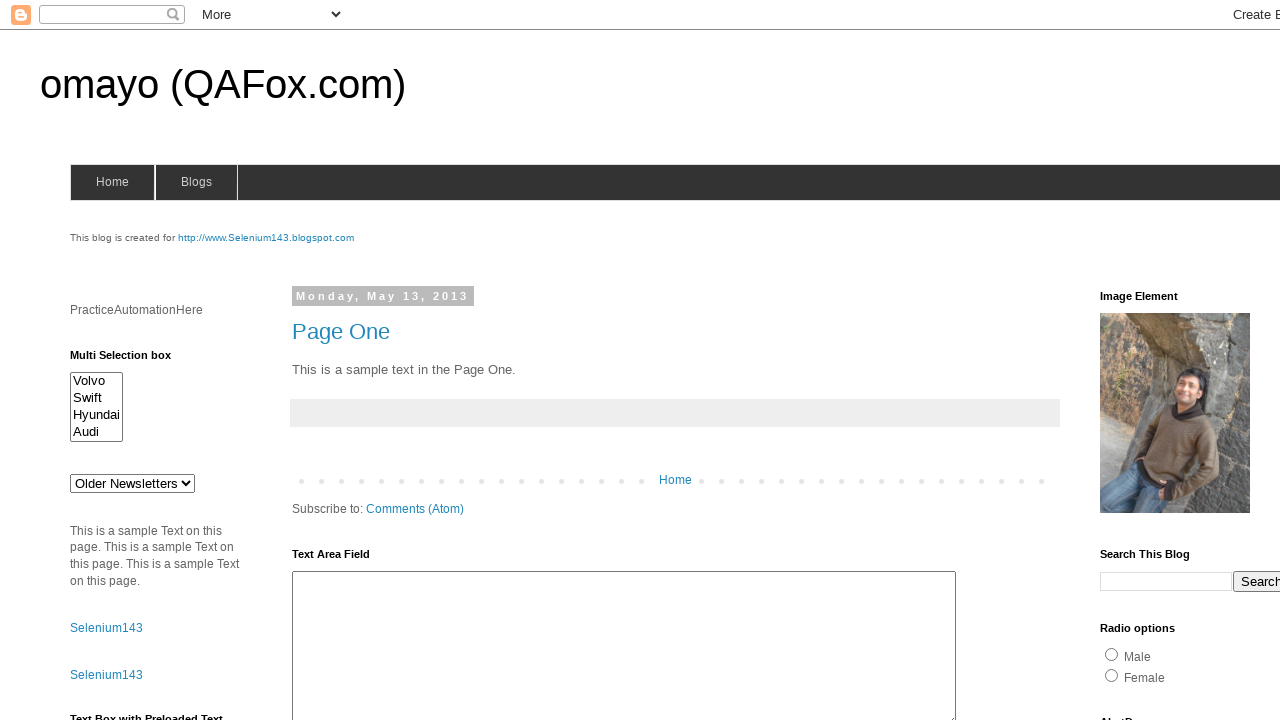

Waited for timer button to become enabled (not disabled)
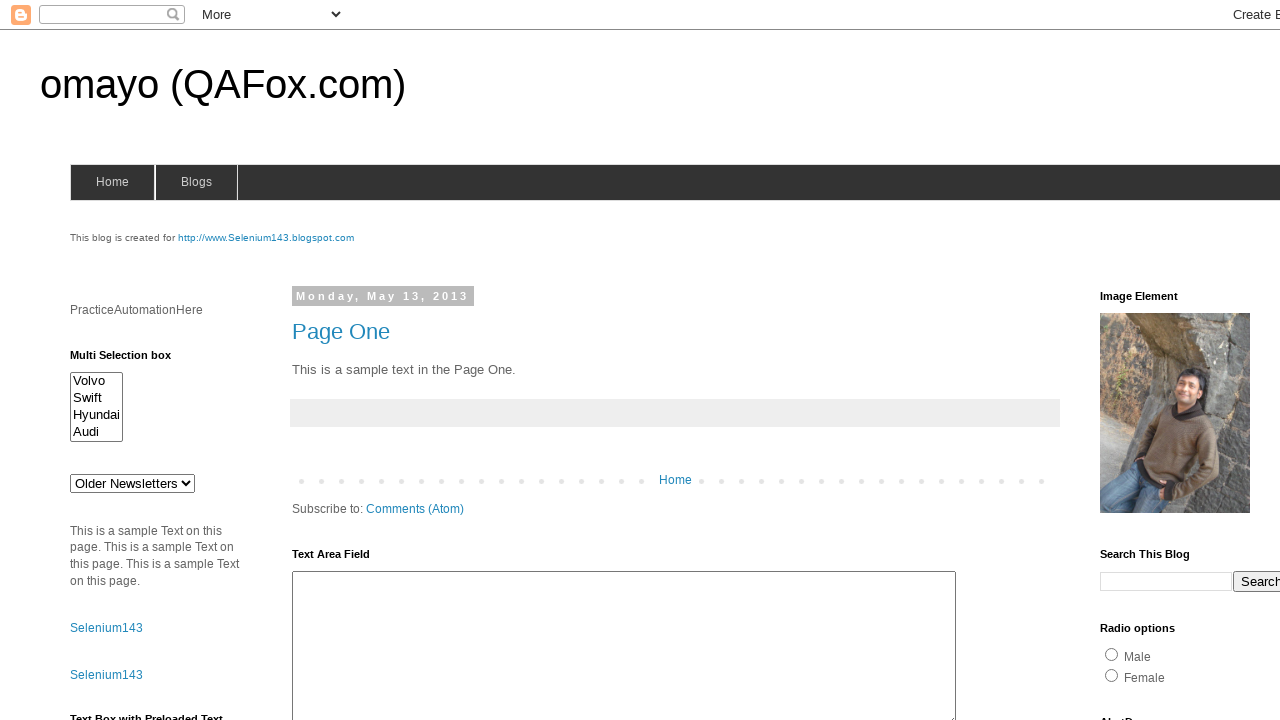

Clicked the timer button at (100, 361) on #timerButton
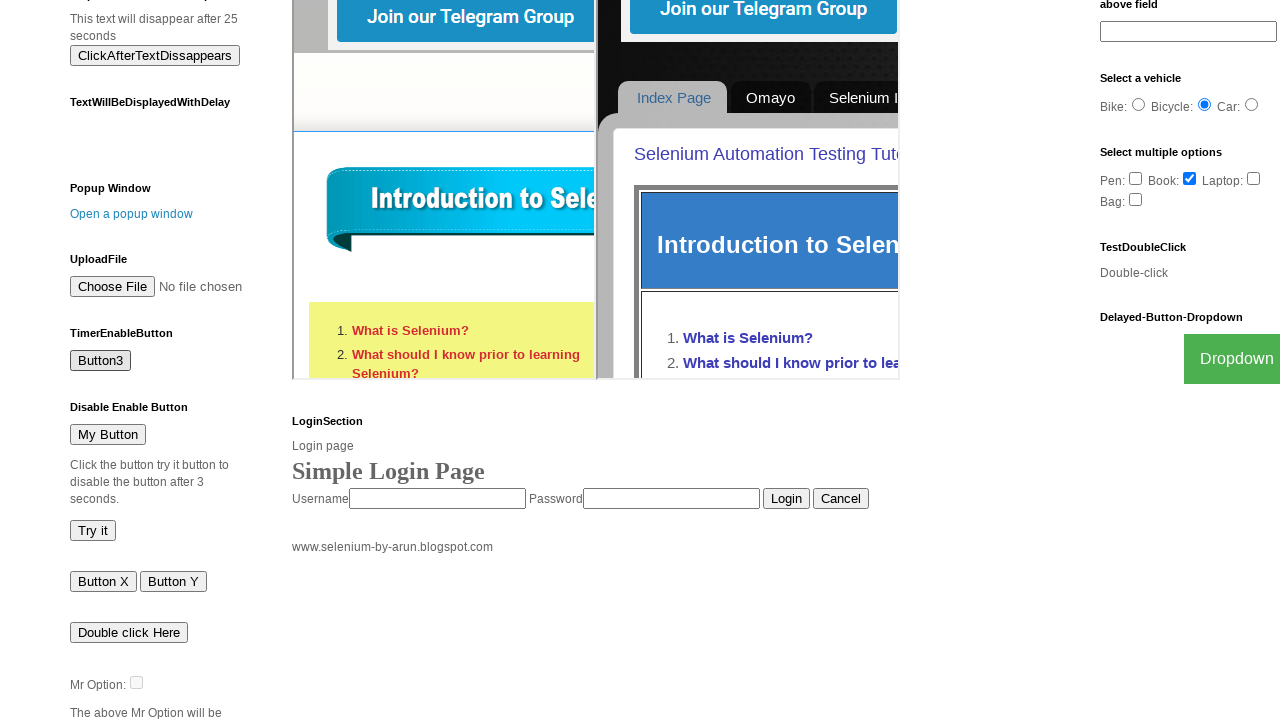

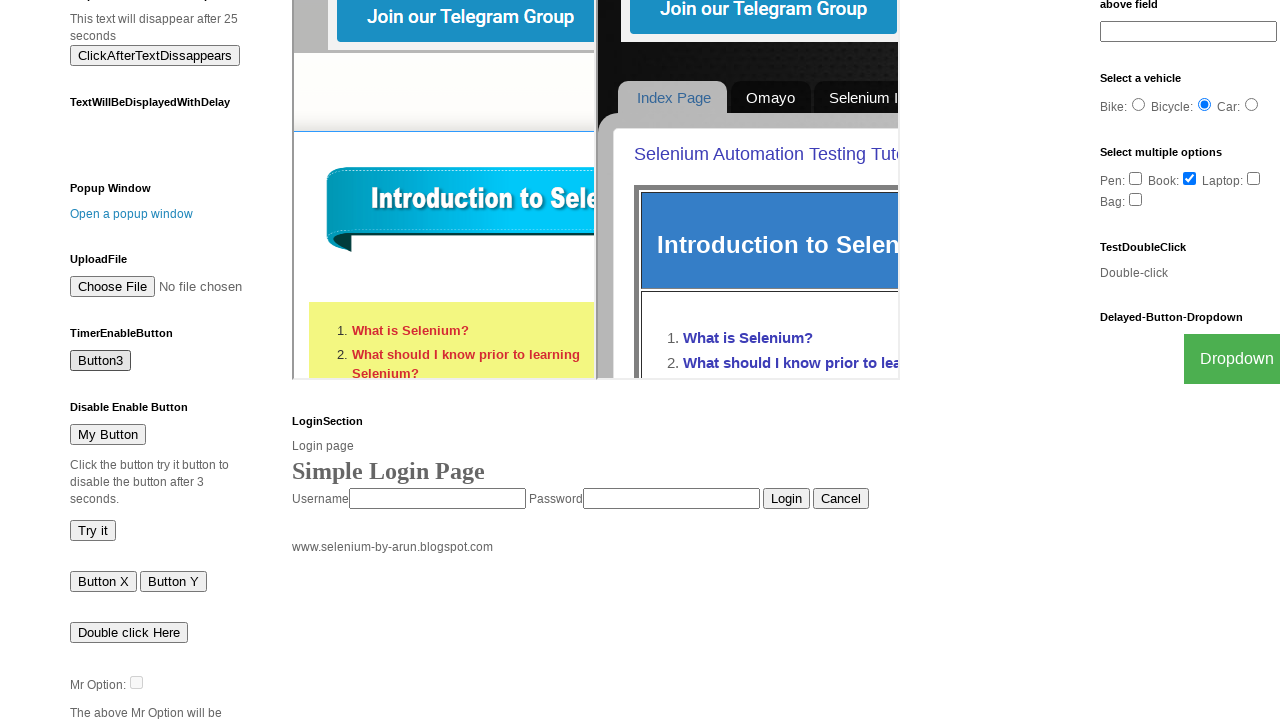